Tests dropdown selection functionality on a registration form by selecting options using three different methods: by value, by visible text, and by index.

Starting URL: https://demo.automationtesting.in/Register.html

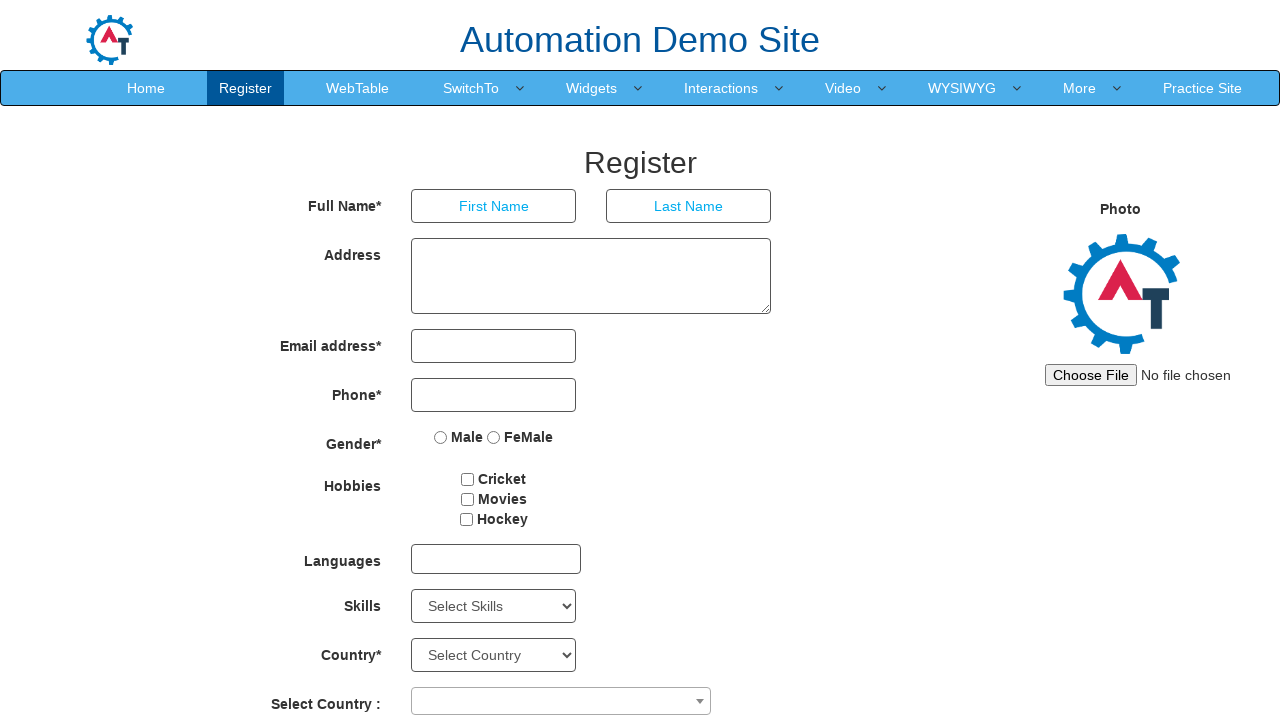

Selected 'Engineering' from dropdown by value on xpath=//html/body/section/div/div/div[2]/form/div[8]/div/select
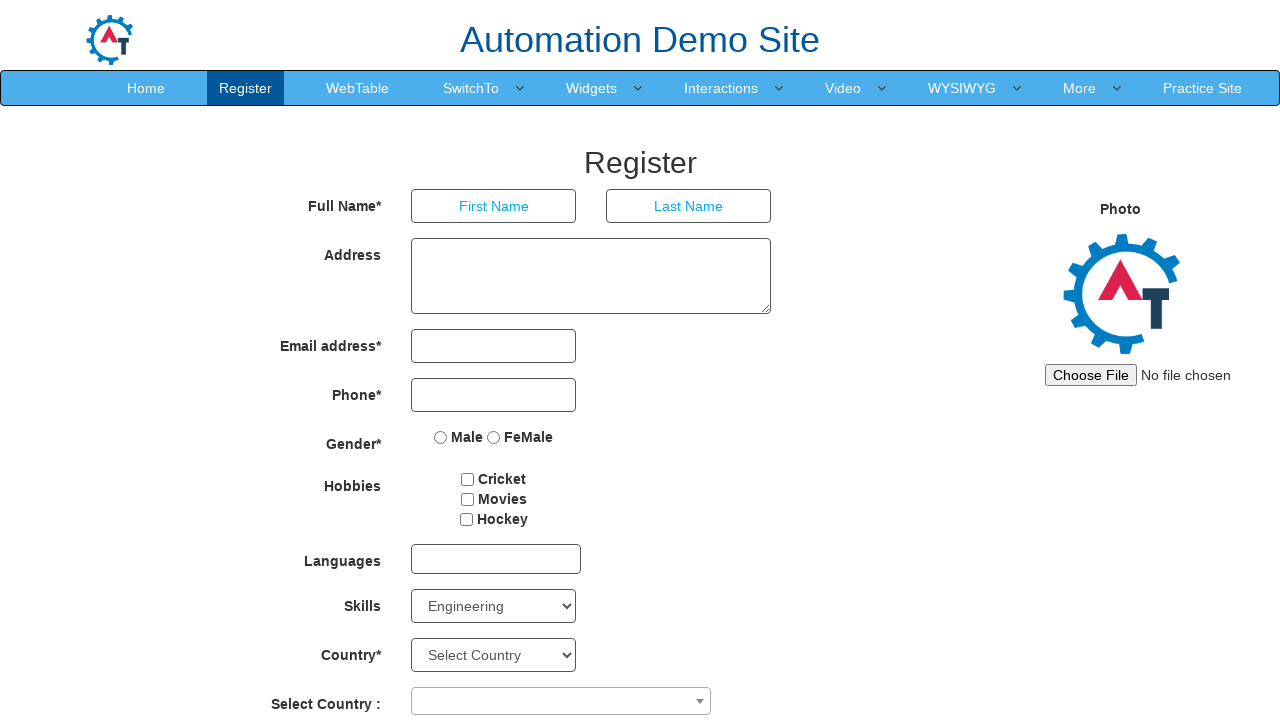

Selected 'HTML' from dropdown by visible text on xpath=//html/body/section/div/div/div[2]/form/div[8]/div/select
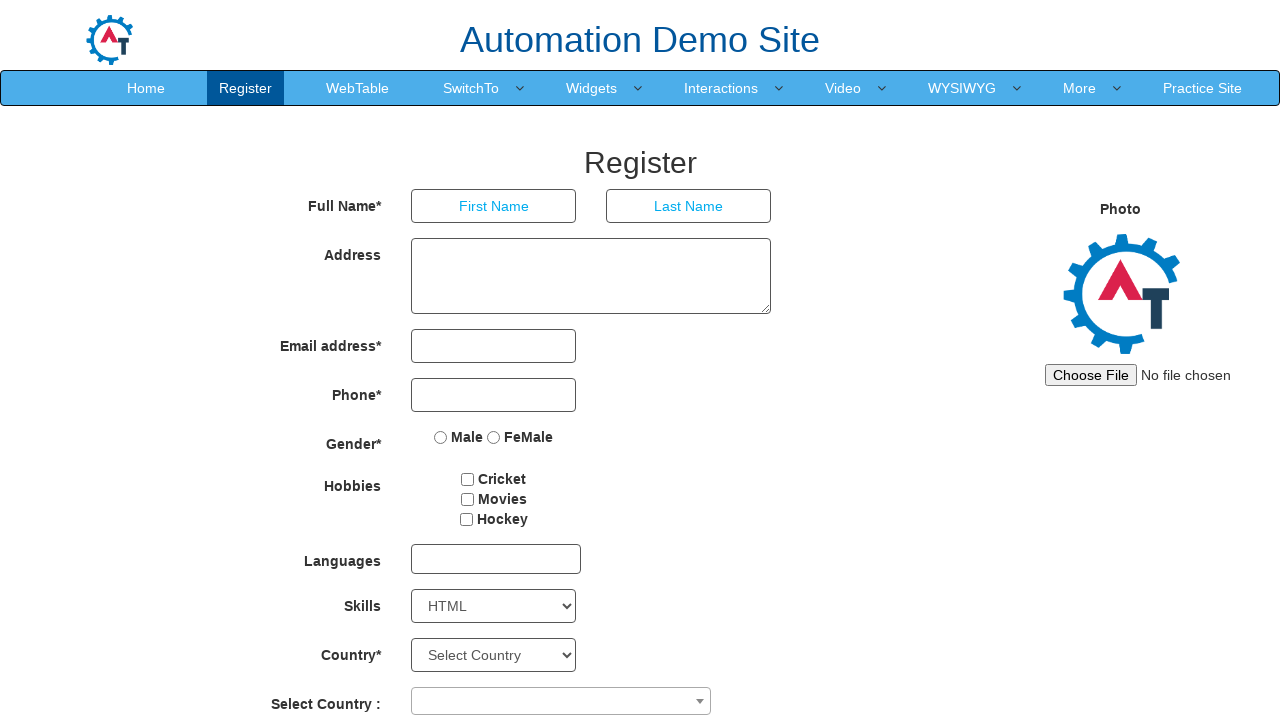

Selected dropdown option by index 5 (6th option) on xpath=//html/body/section/div/div/div[2]/form/div[8]/div/select
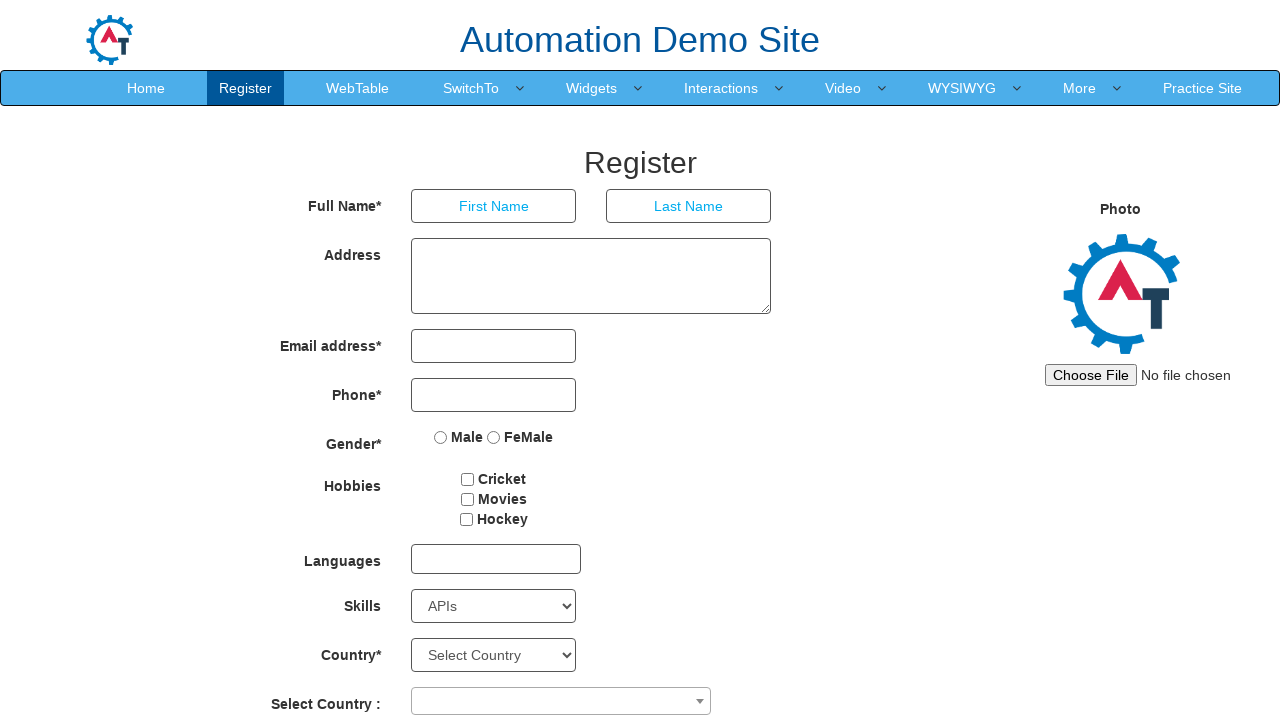

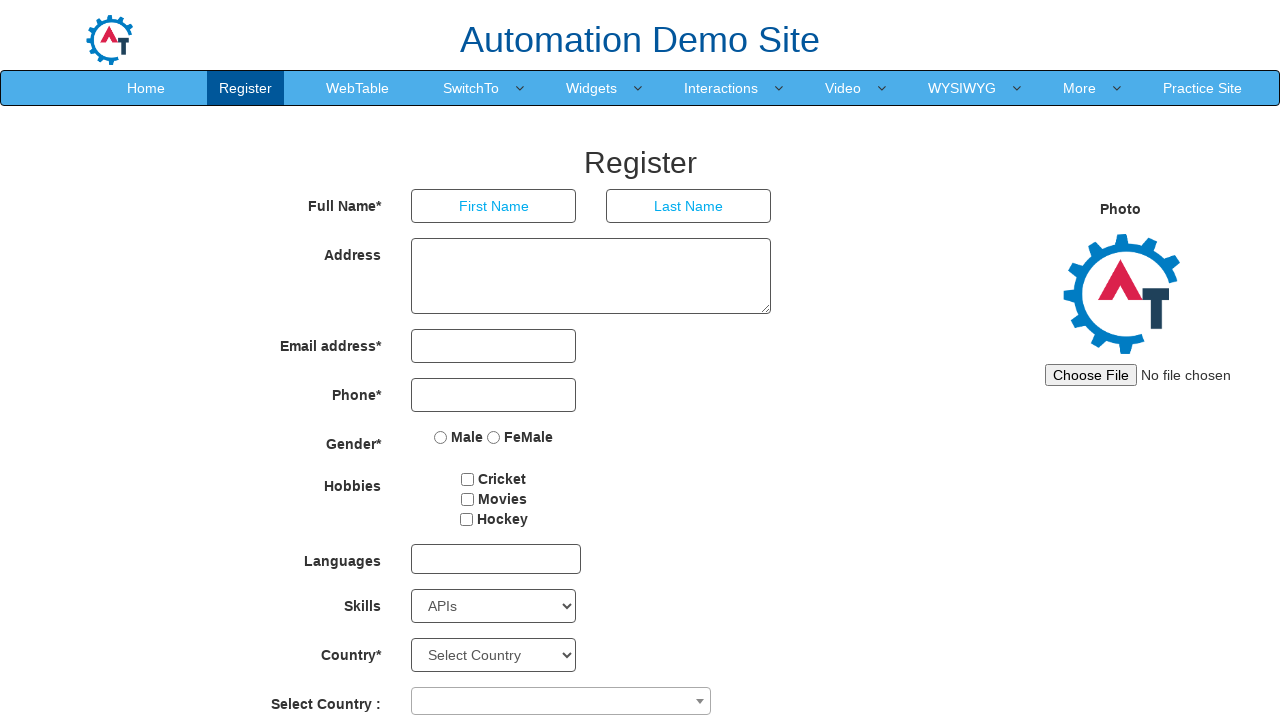